Tests the Bootstrap checkout example form by filling in all customer and payment information fields and submitting the form

Starting URL: https://getbootstrap.com/docs/5.0/examples/checkout/

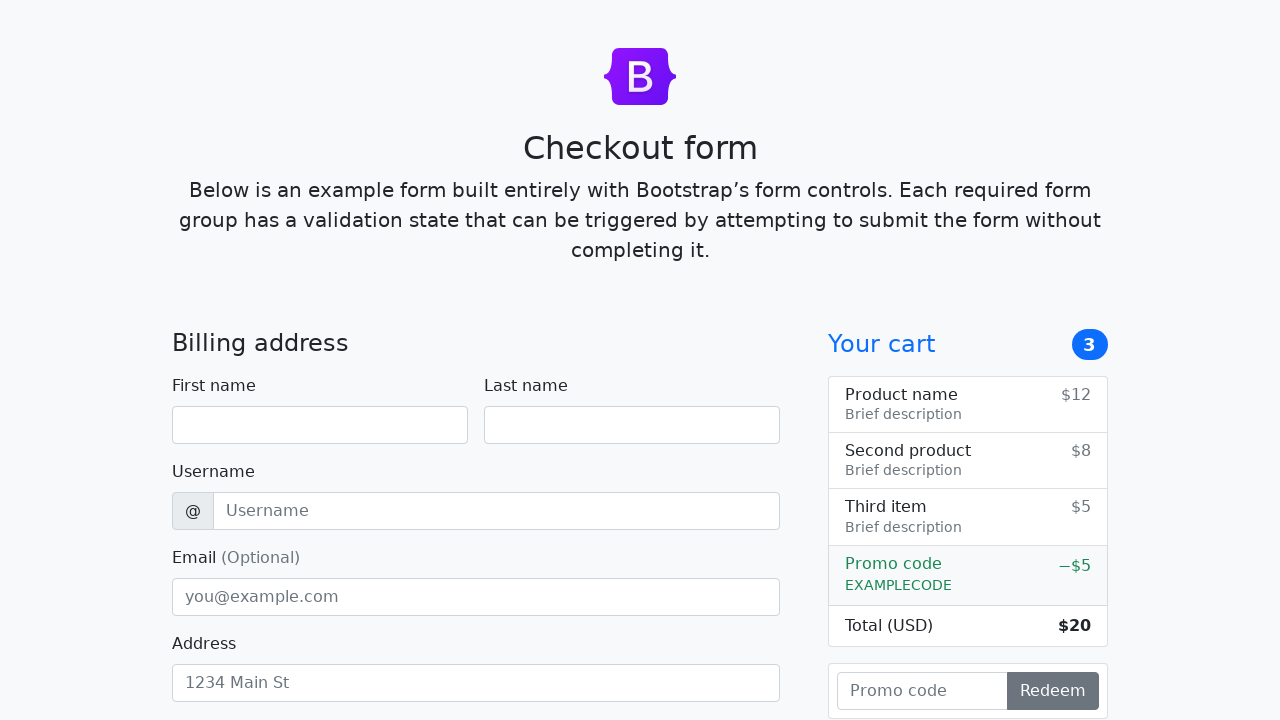

Filled first name field with 'Michael' on #firstName
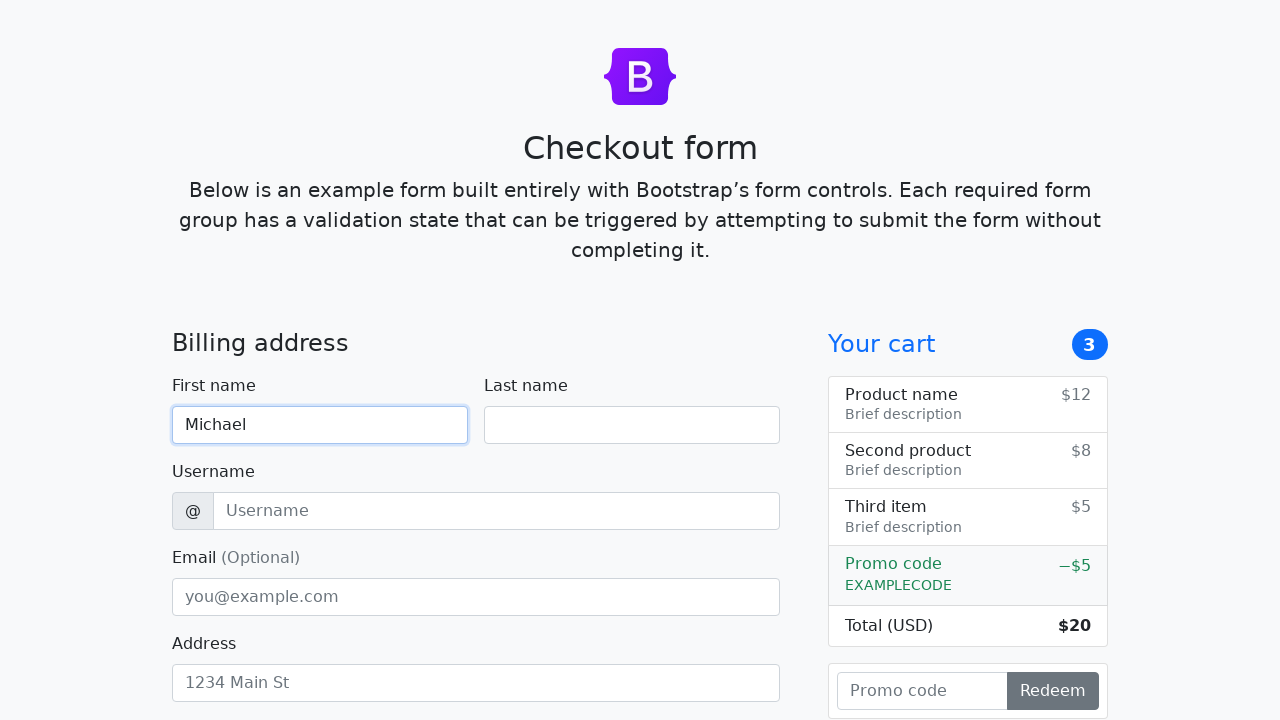

Filled last name field with 'Thompson' on #lastName
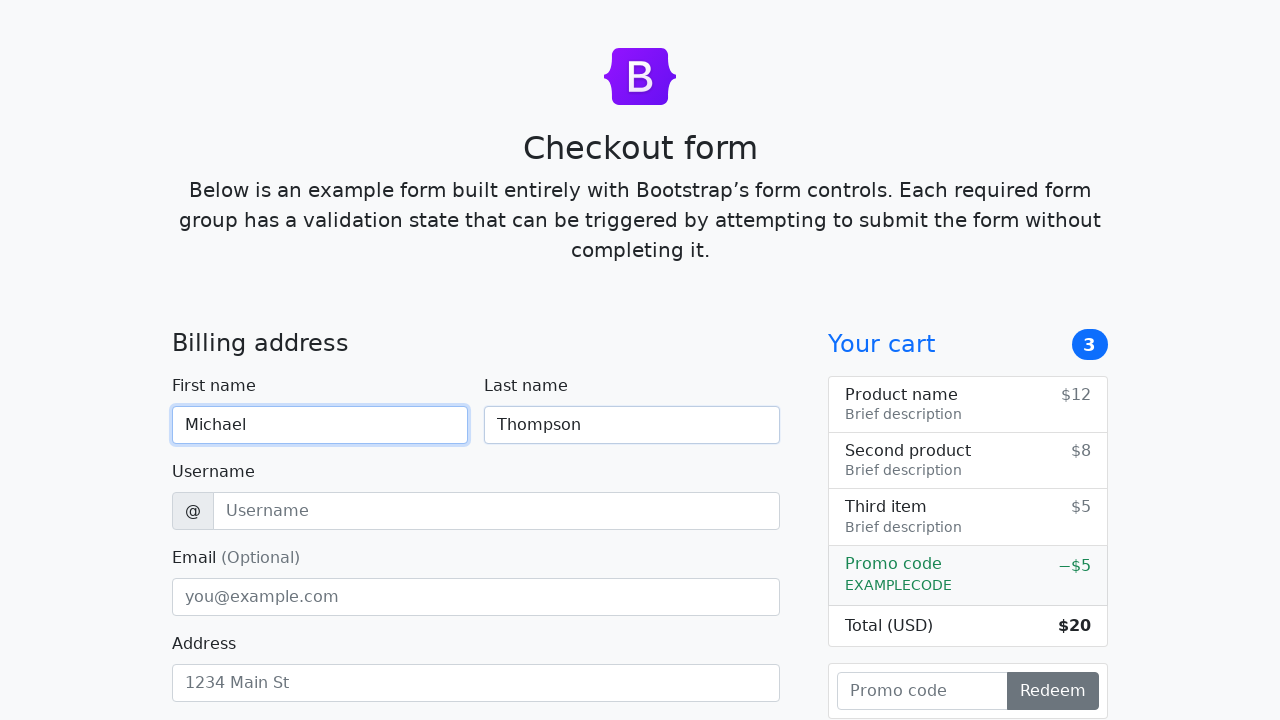

Filled username field with 'mthompson87' on #username
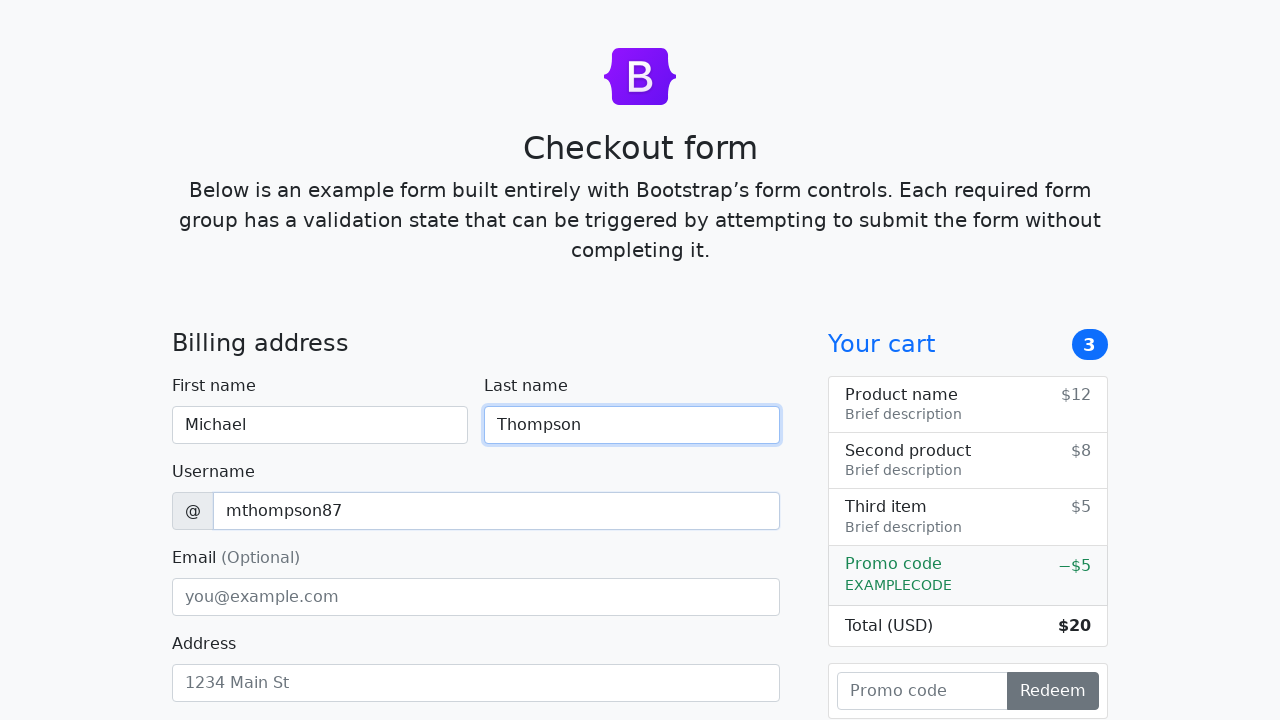

Filled email field with 'michael.thompson@email.com' on #email
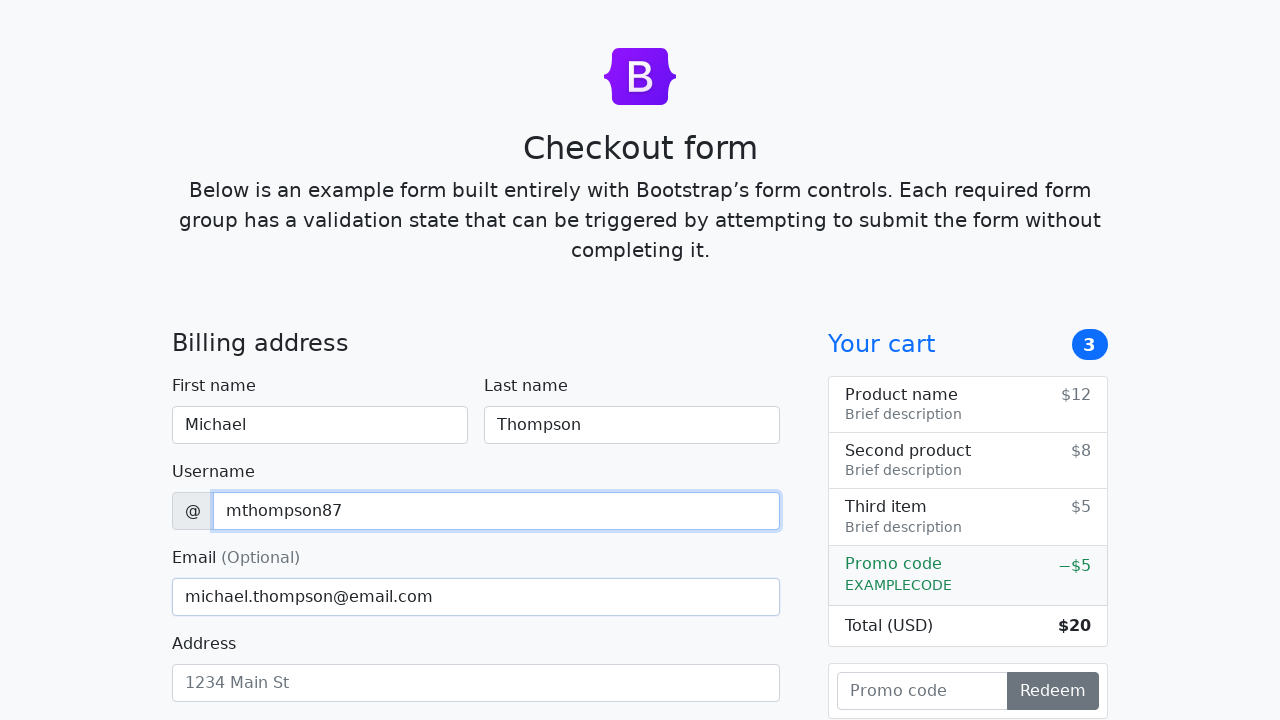

Filled address field with '742 Evergreen Terrace' on #address
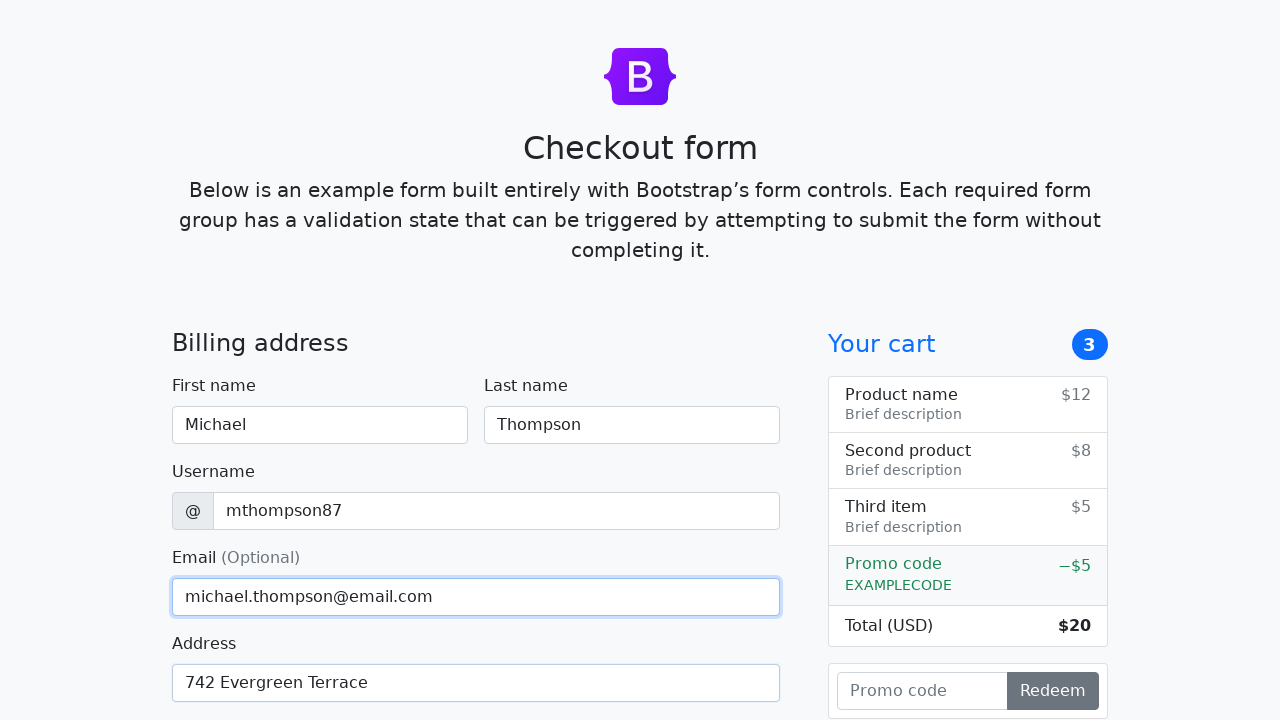

Filled address 2 field with 'Apt 3B' on #address2
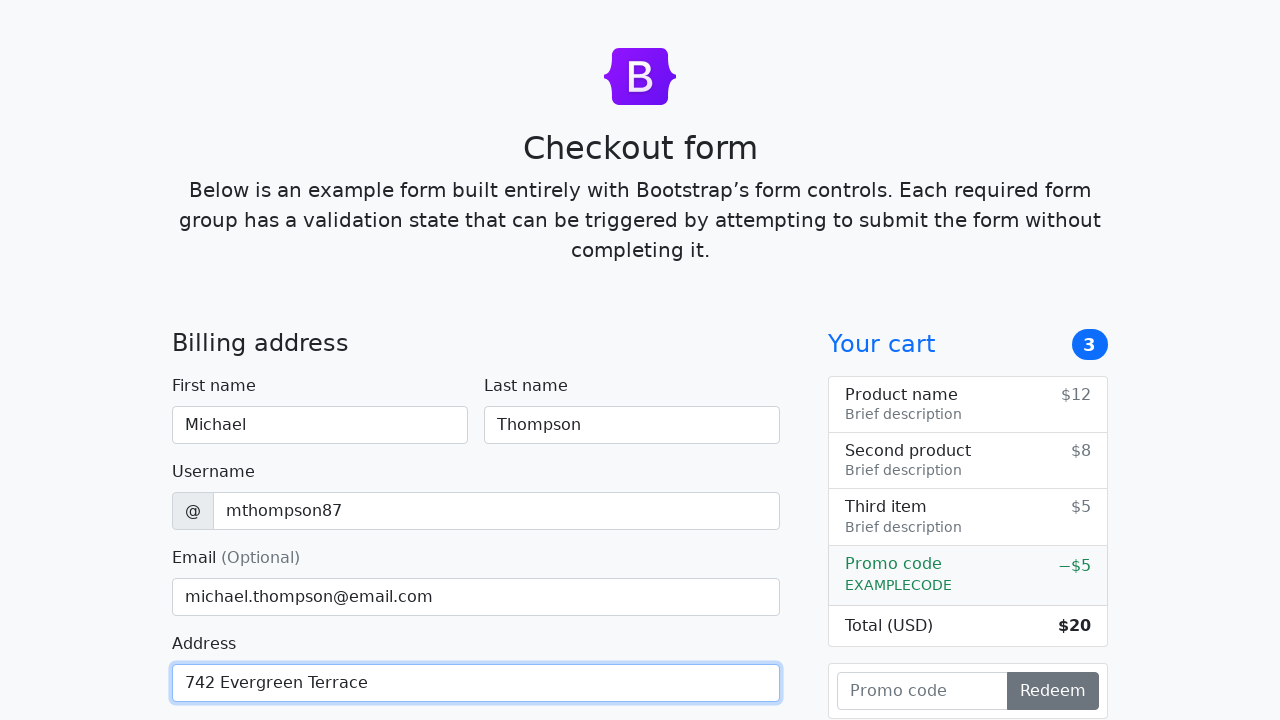

Selected country from dropdown on #country
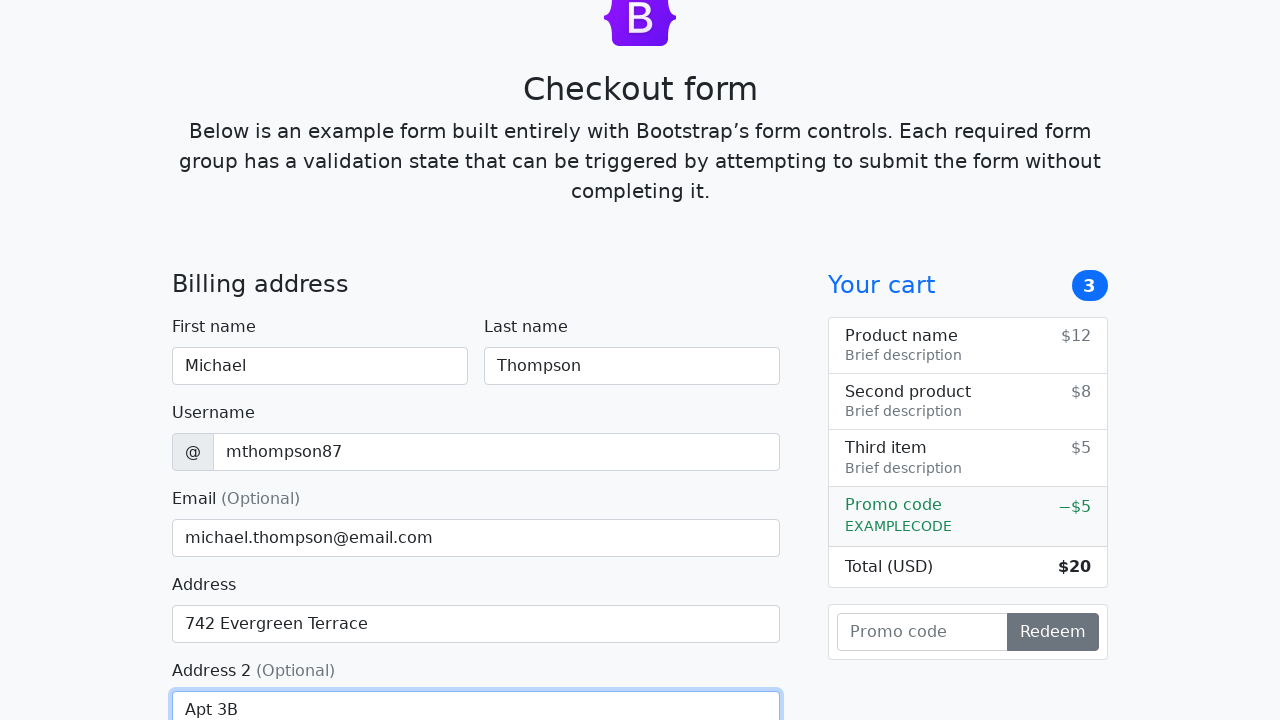

Selected state from dropdown on #state
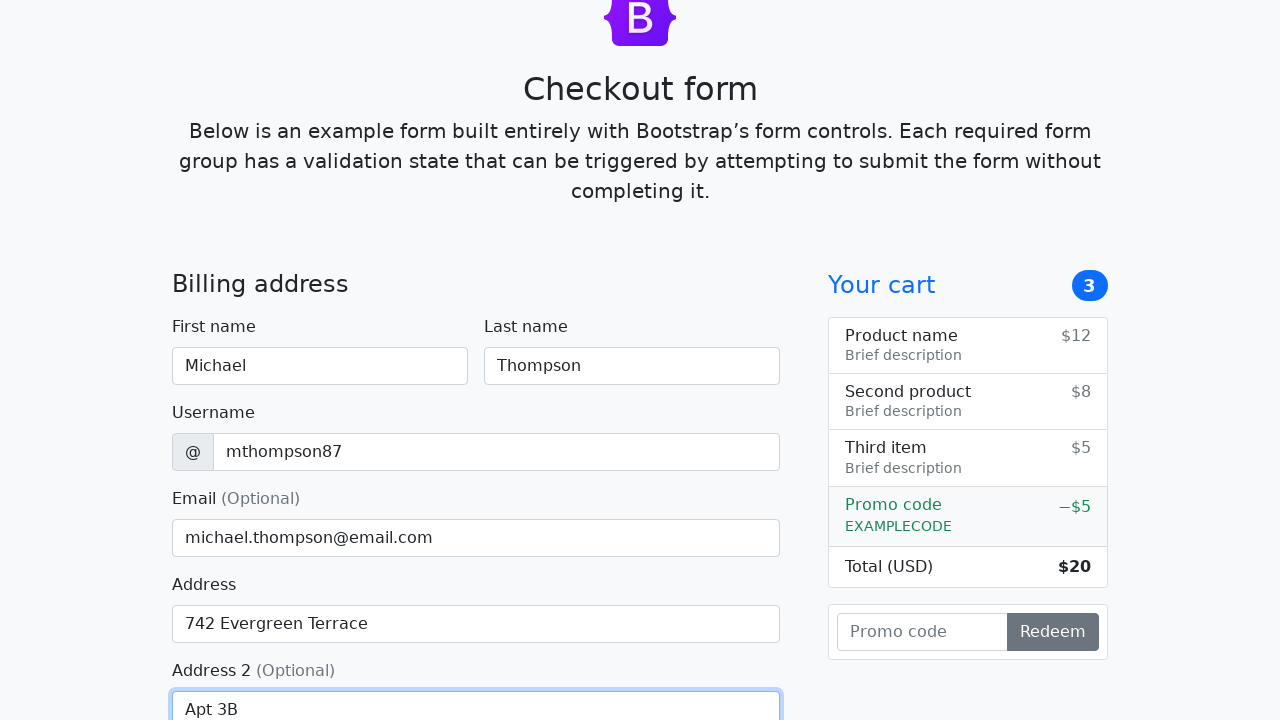

Filled zip code field with '90210' on #zip
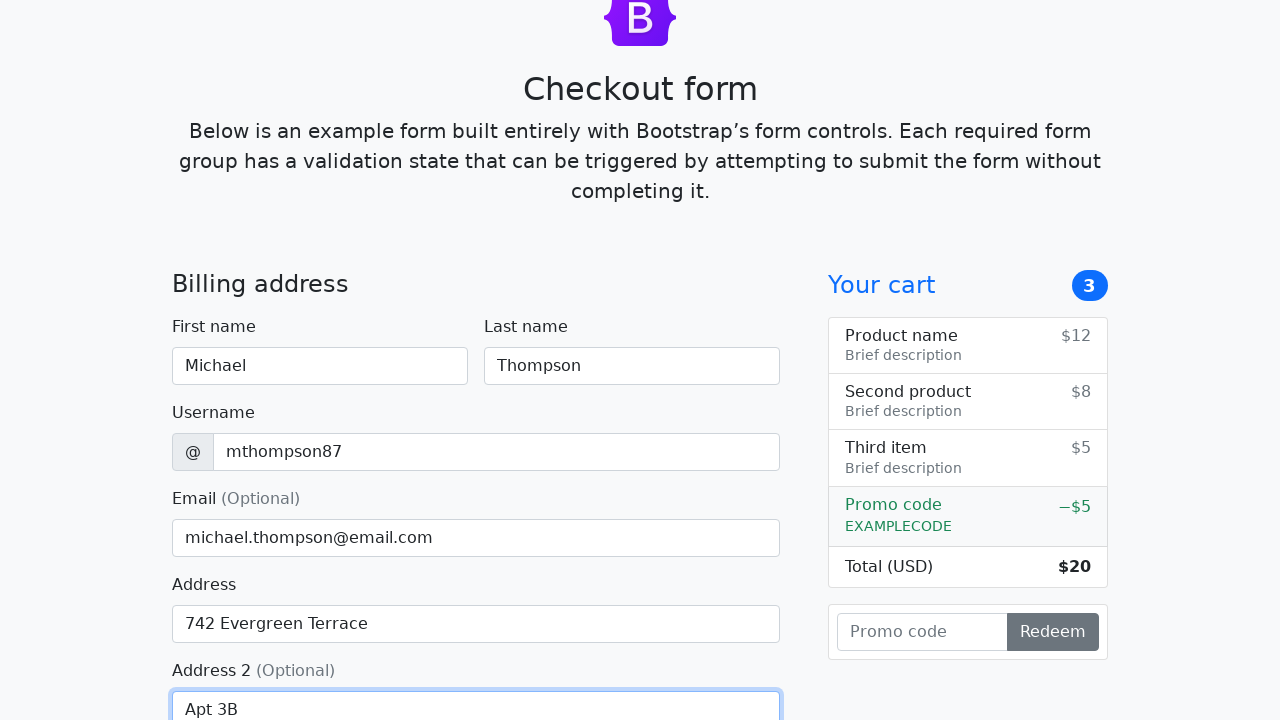

Filled credit card name field with 'Michael Thompson' on #cc-name
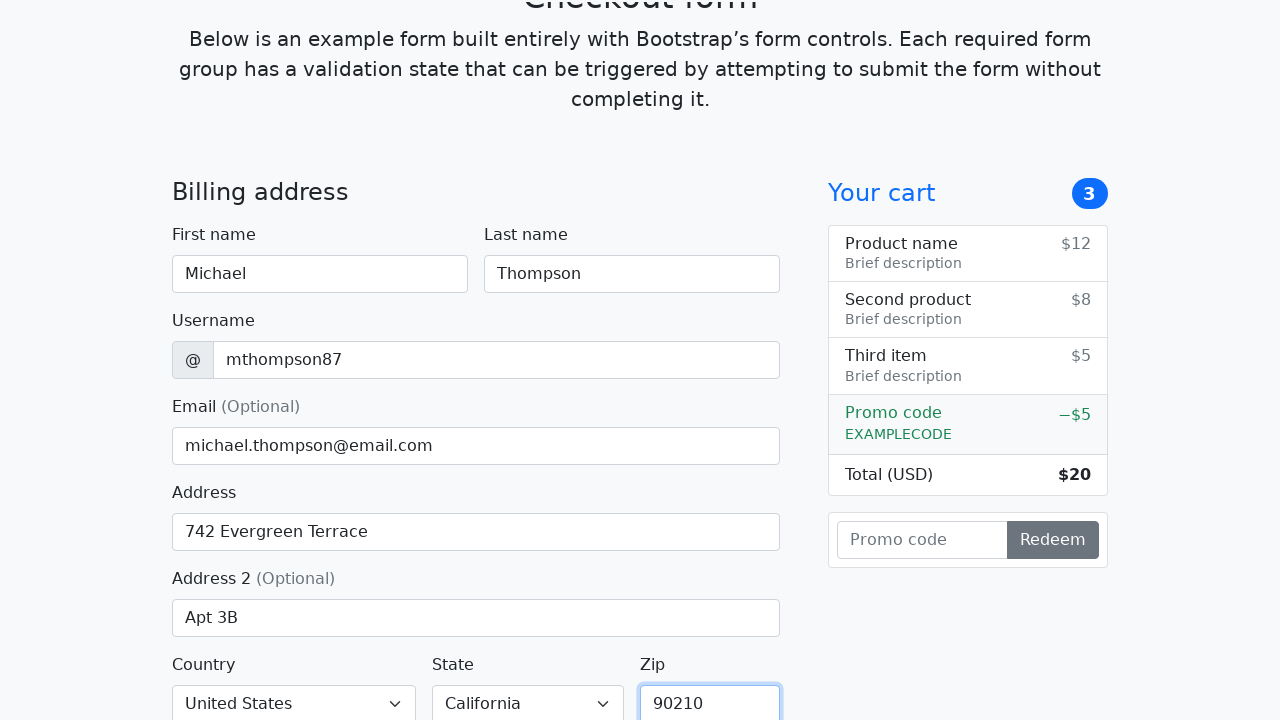

Filled credit card number field with test card number on #cc-number
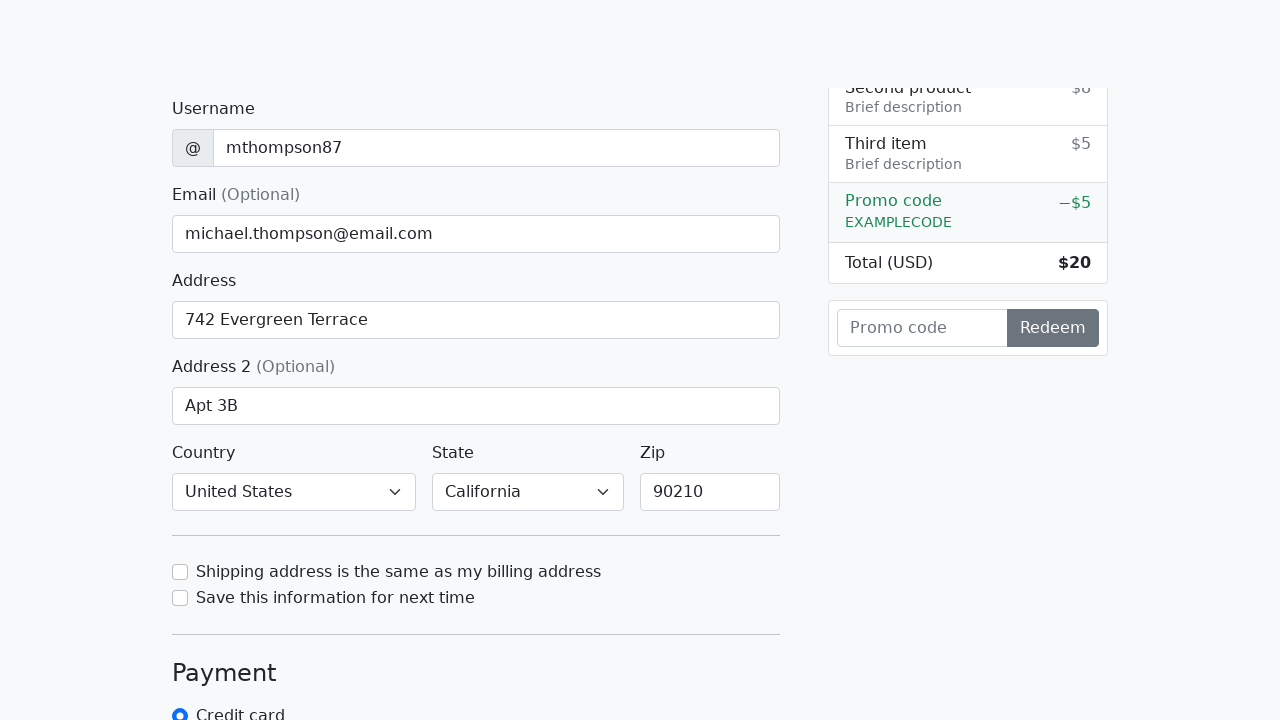

Filled credit card expiration field with '12/25' on #cc-expiration
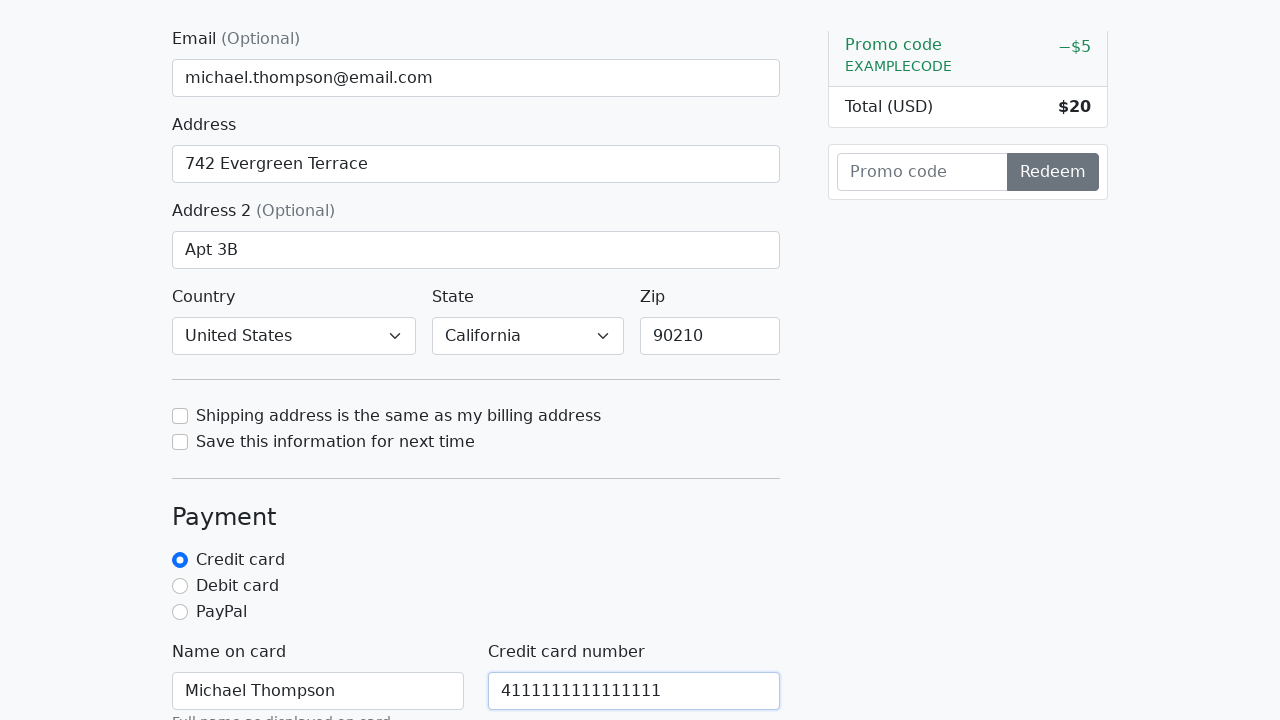

Filled credit card CVV field with '123' on #cc-cvv
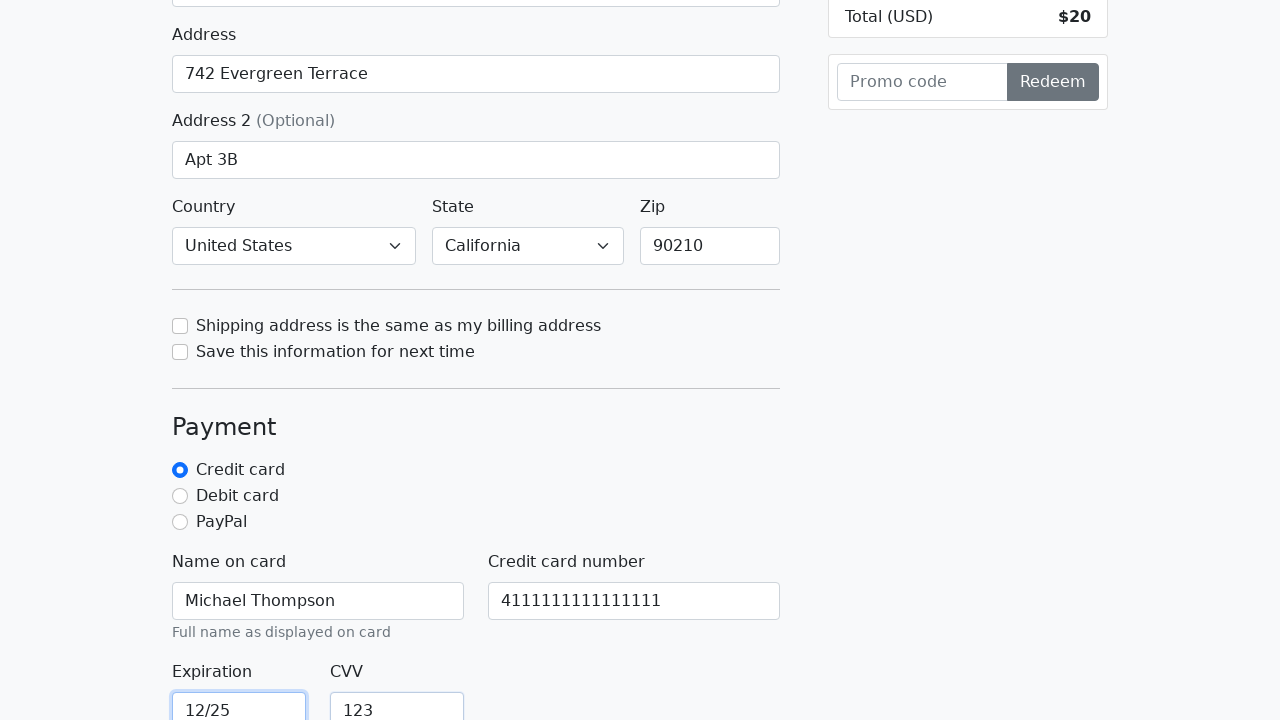

Clicked submit button to complete checkout form at (1053, 82) on button[type='submit']
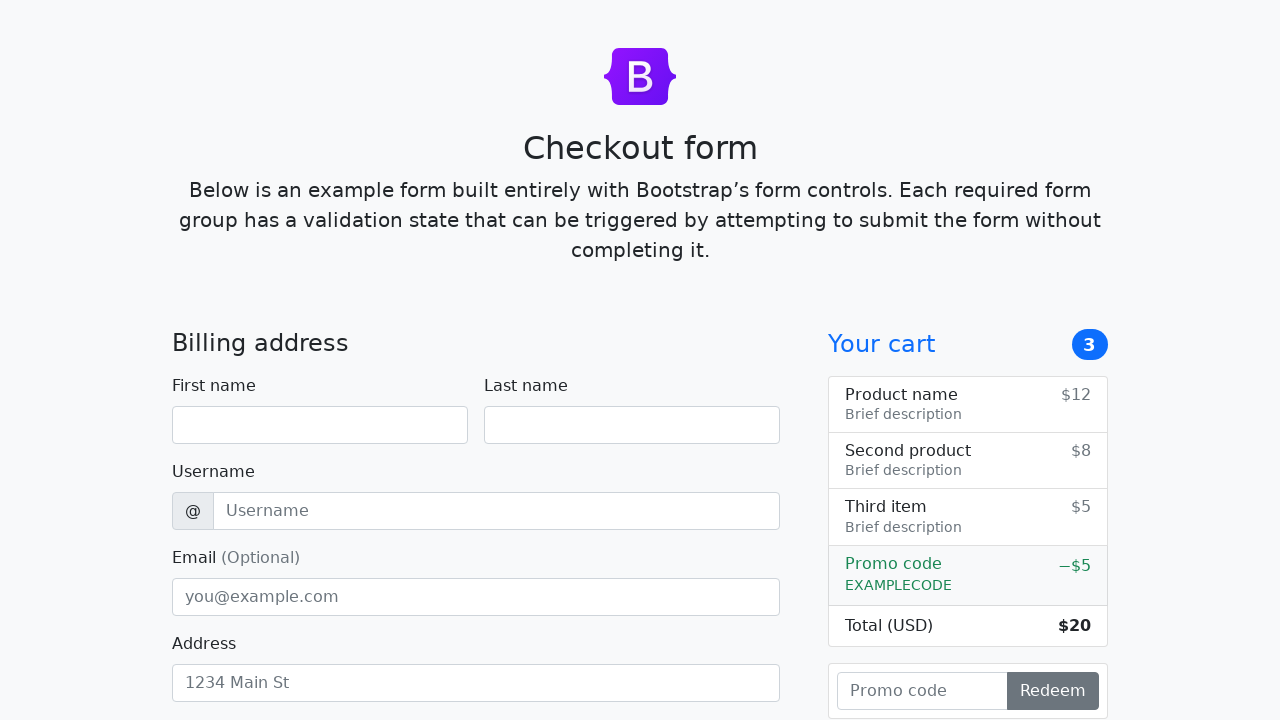

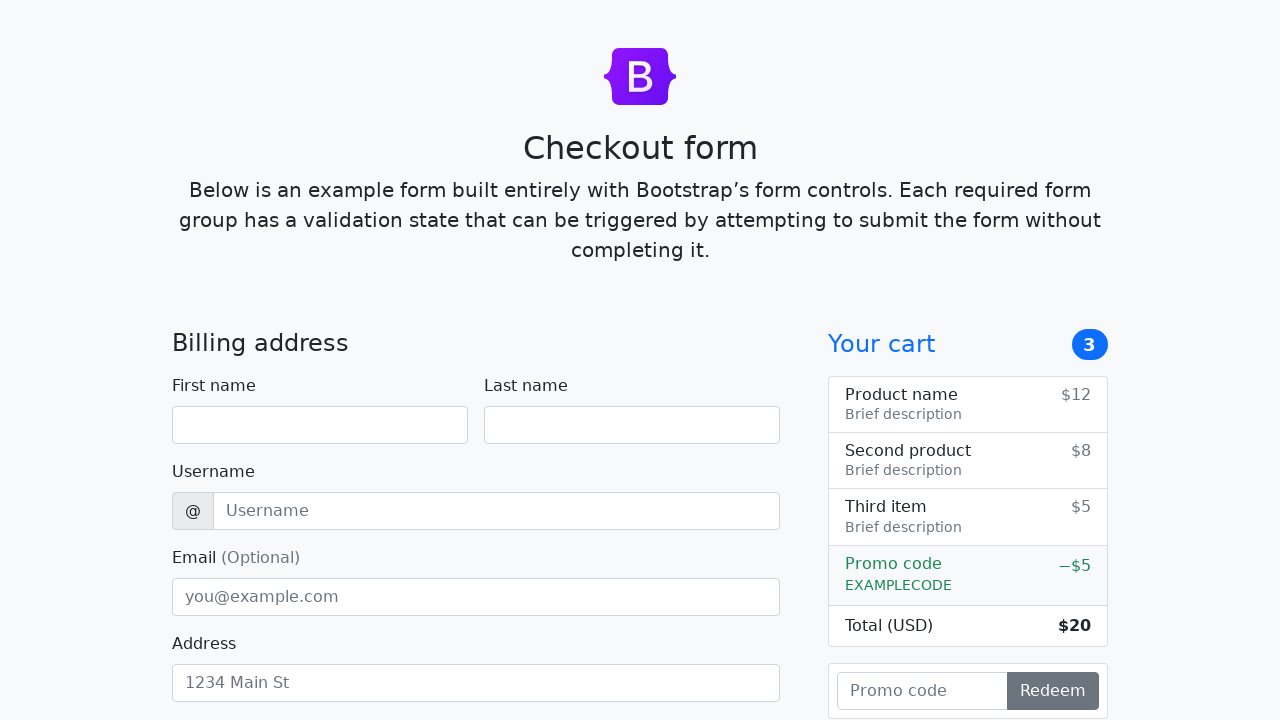